Navigates to Flashscore Premier League page and clicks on a tab element (li3) to change the view

Starting URL: https://www.flashscore.pl/pilka-nozna/anglia/premier-league/

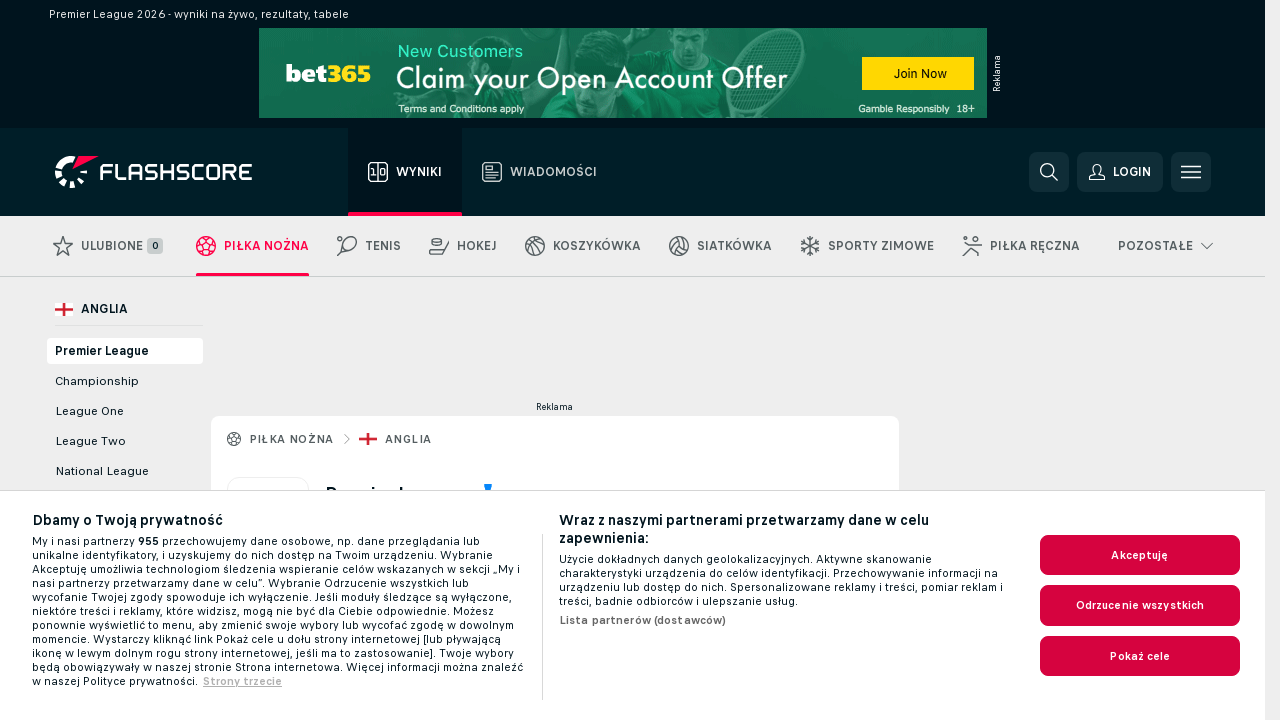

Navigated to Flashscore Premier League page
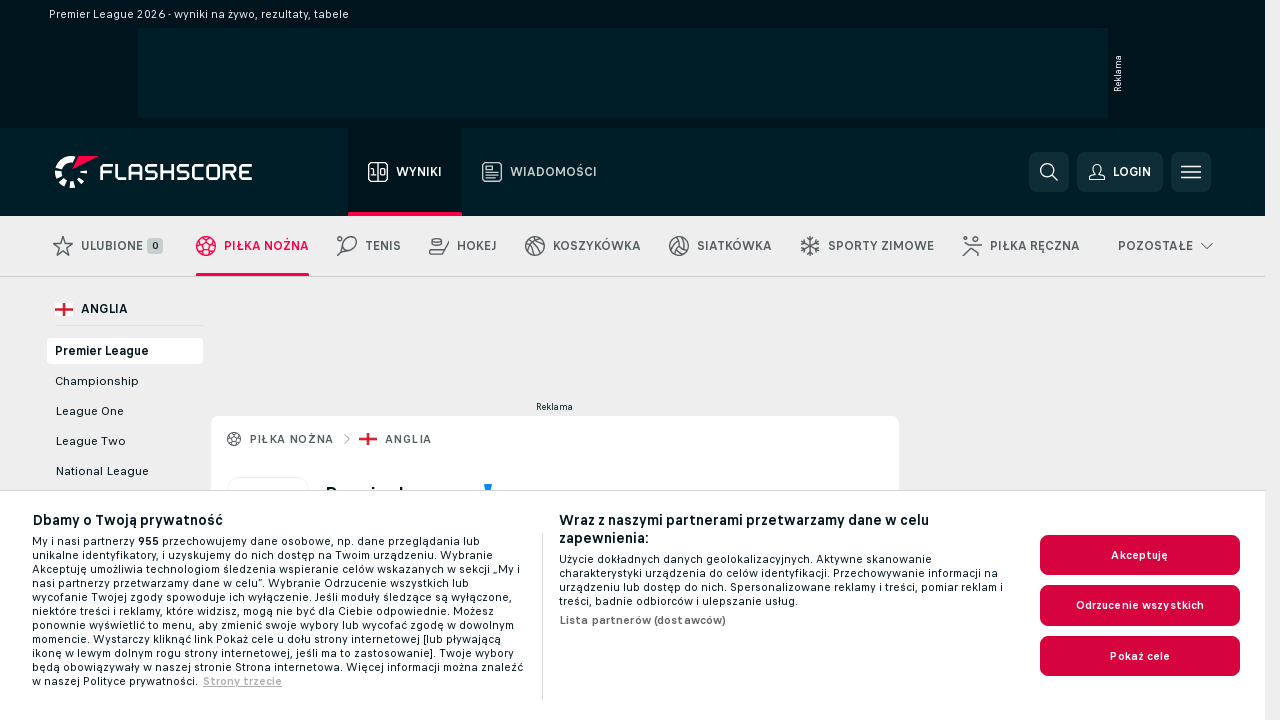

Clicked on tab element (li3) to change view at (522, 360) on #li3
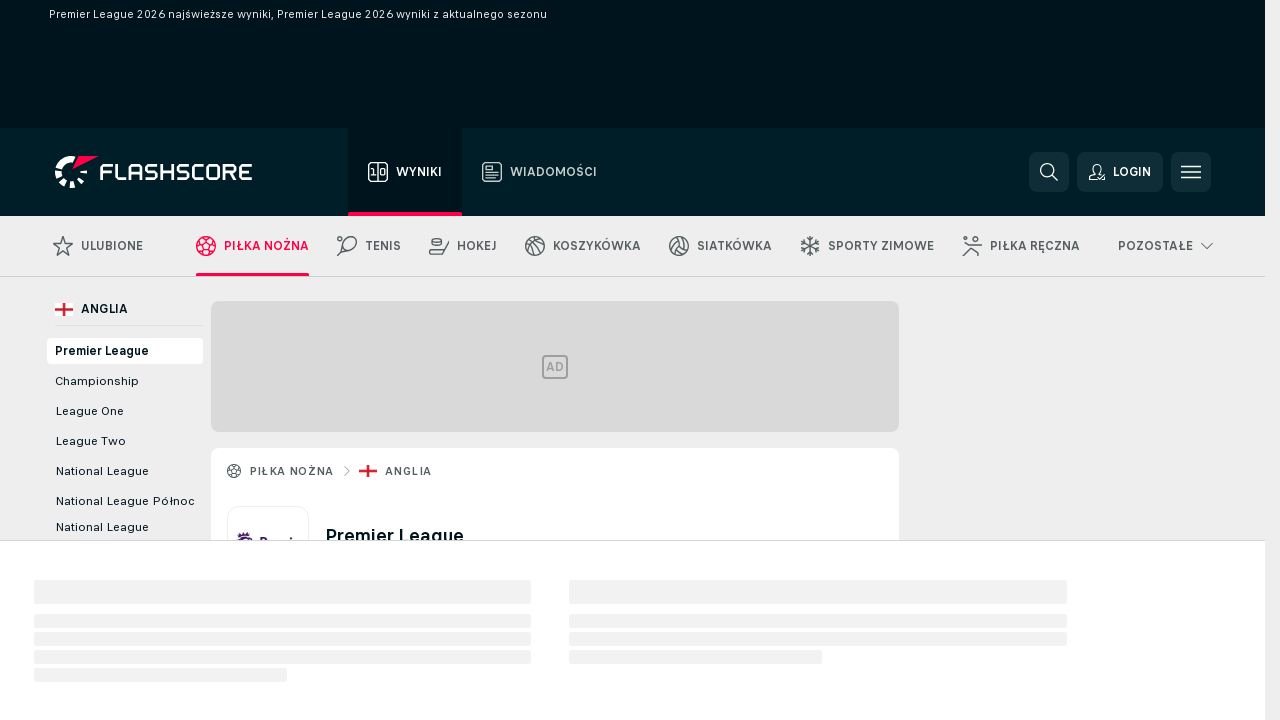

Waited for page content to load after tab change
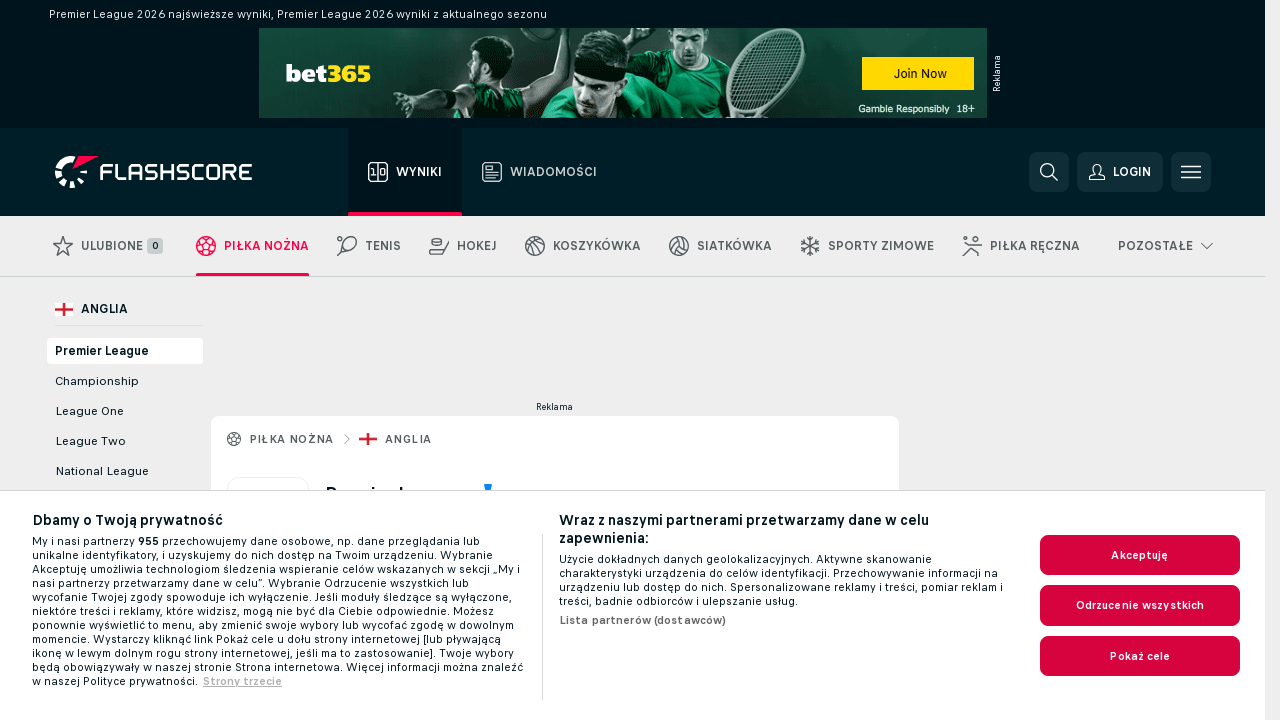

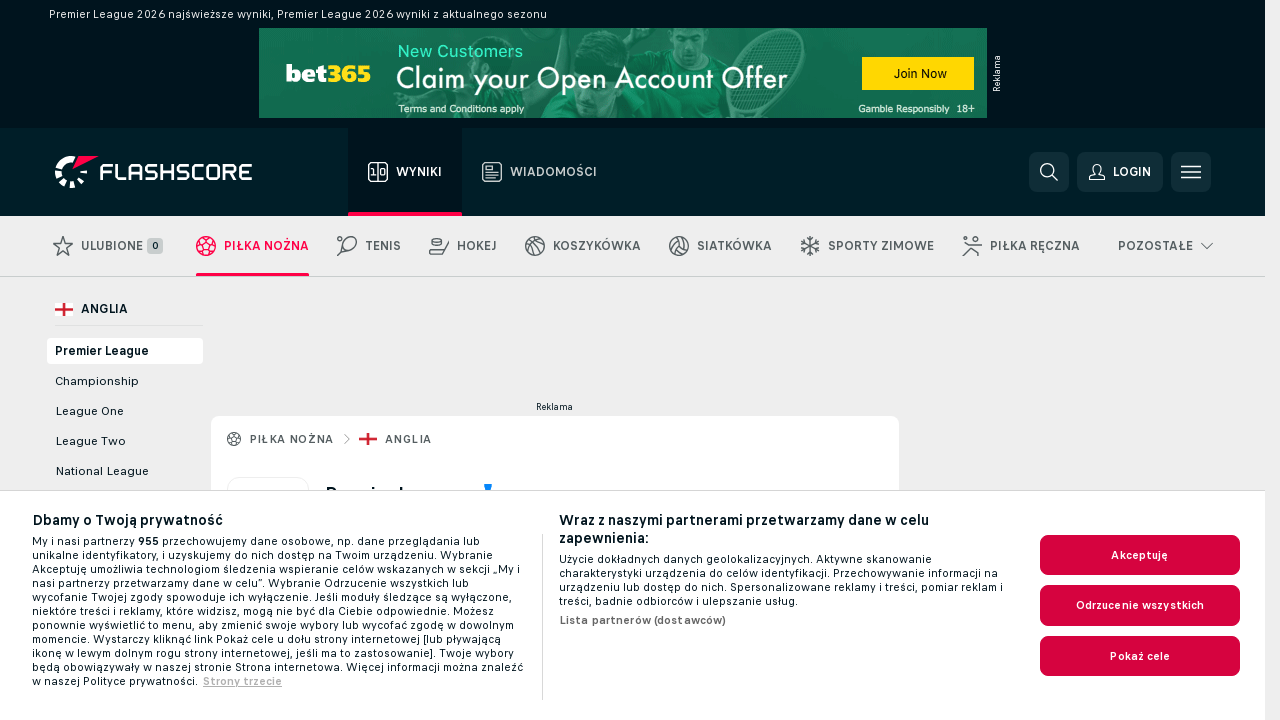